Tests AJIO website's search and filter functionality by searching for bags, applying gender and category filters, and verifying that results are displayed

Starting URL: https://www.ajio.com/

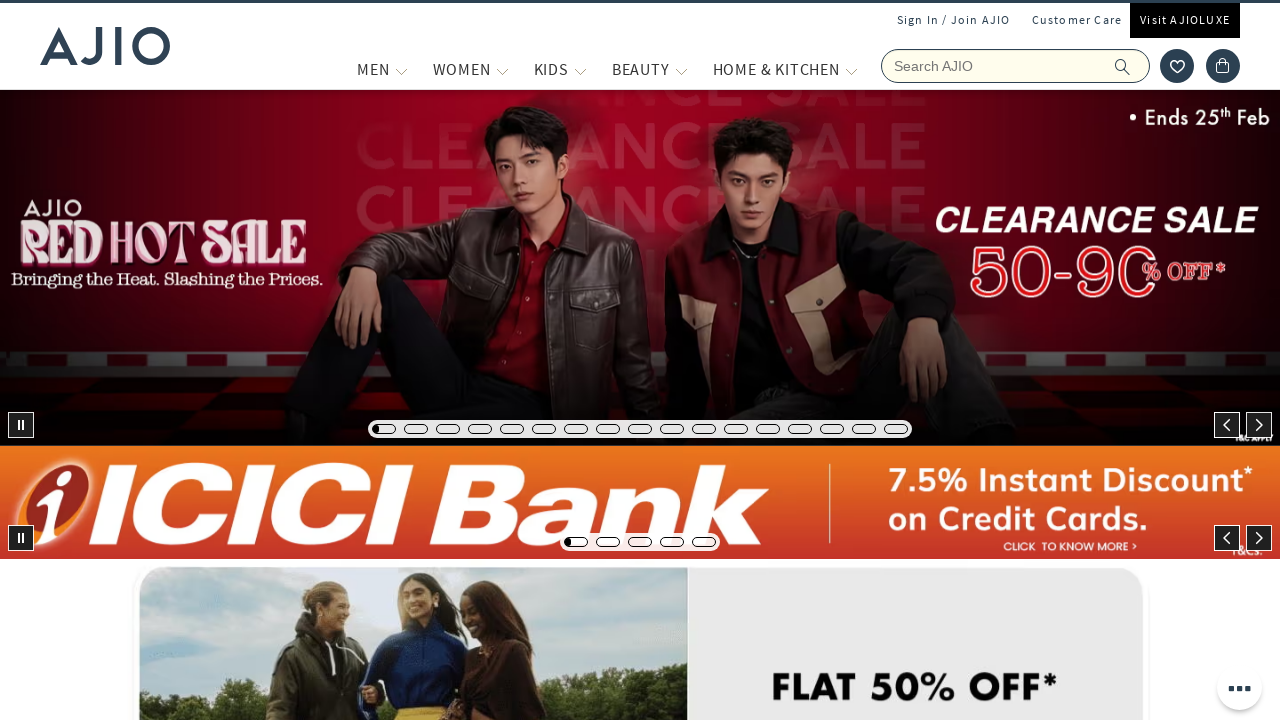

Filled search field with 'bags' on input[name='searchVal']
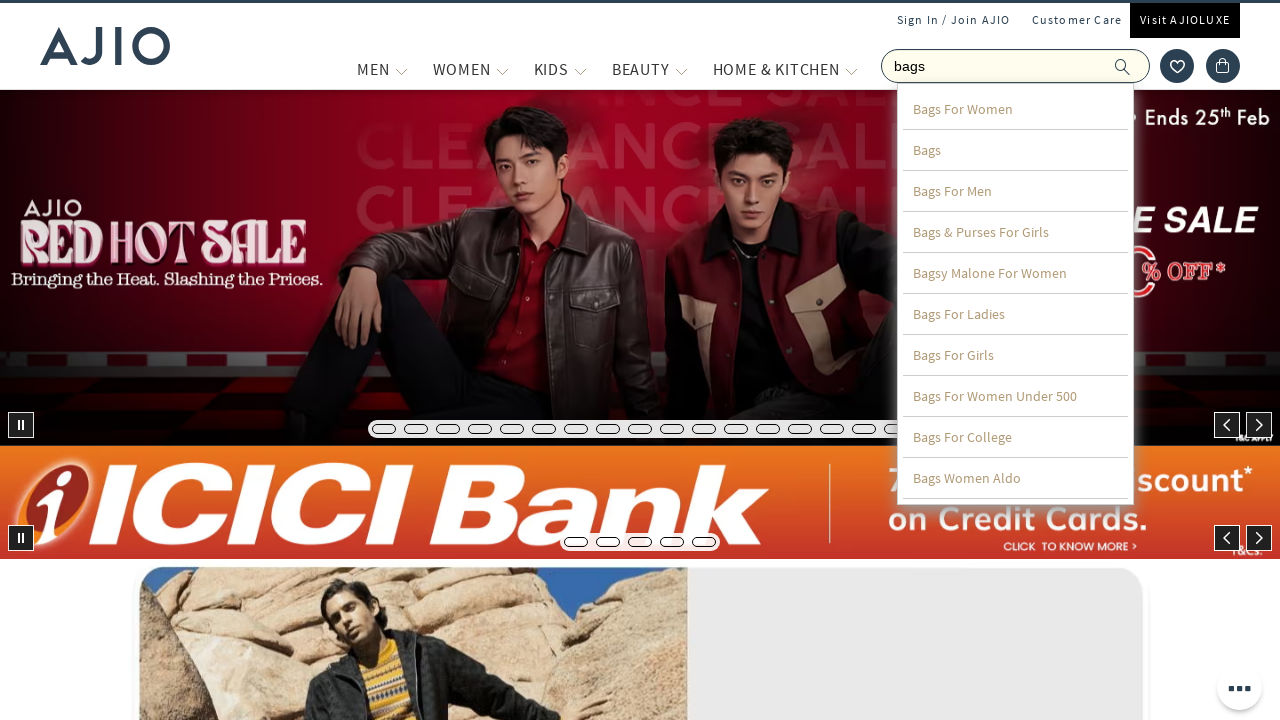

Pressed Enter to submit search for bags on input[name='searchVal']
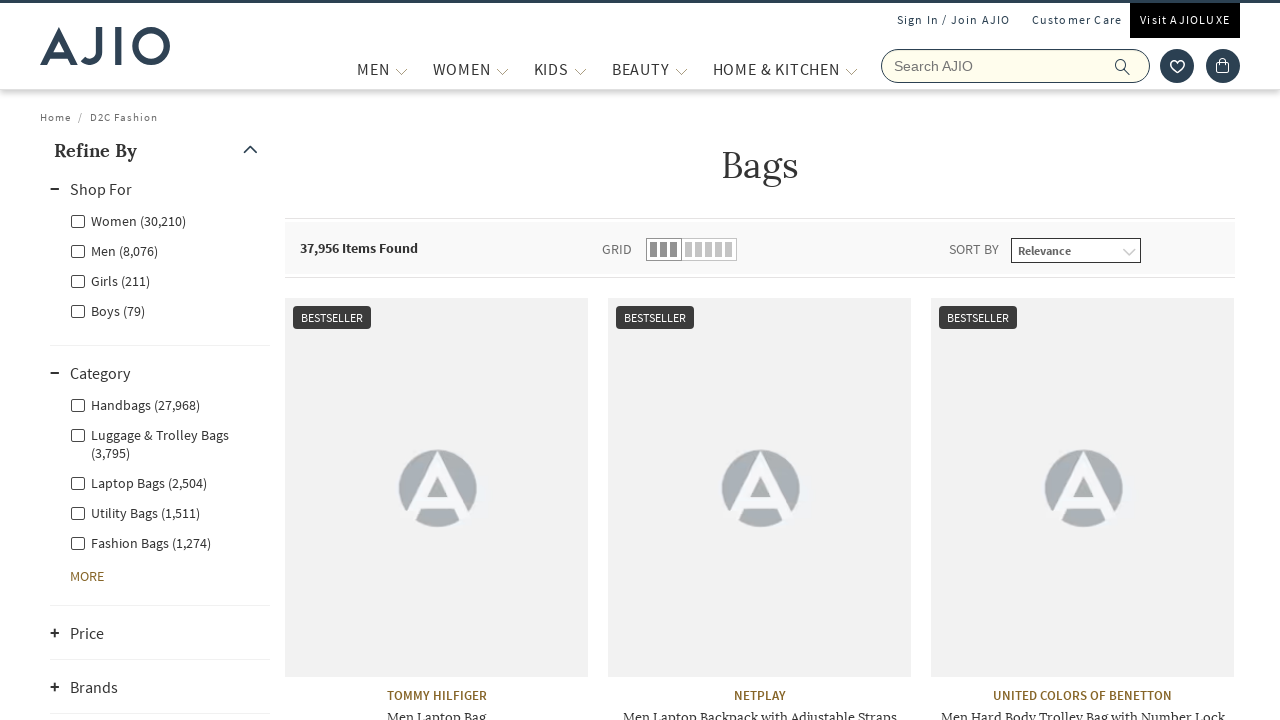

Waited for search results to load - Men gender filter appeared
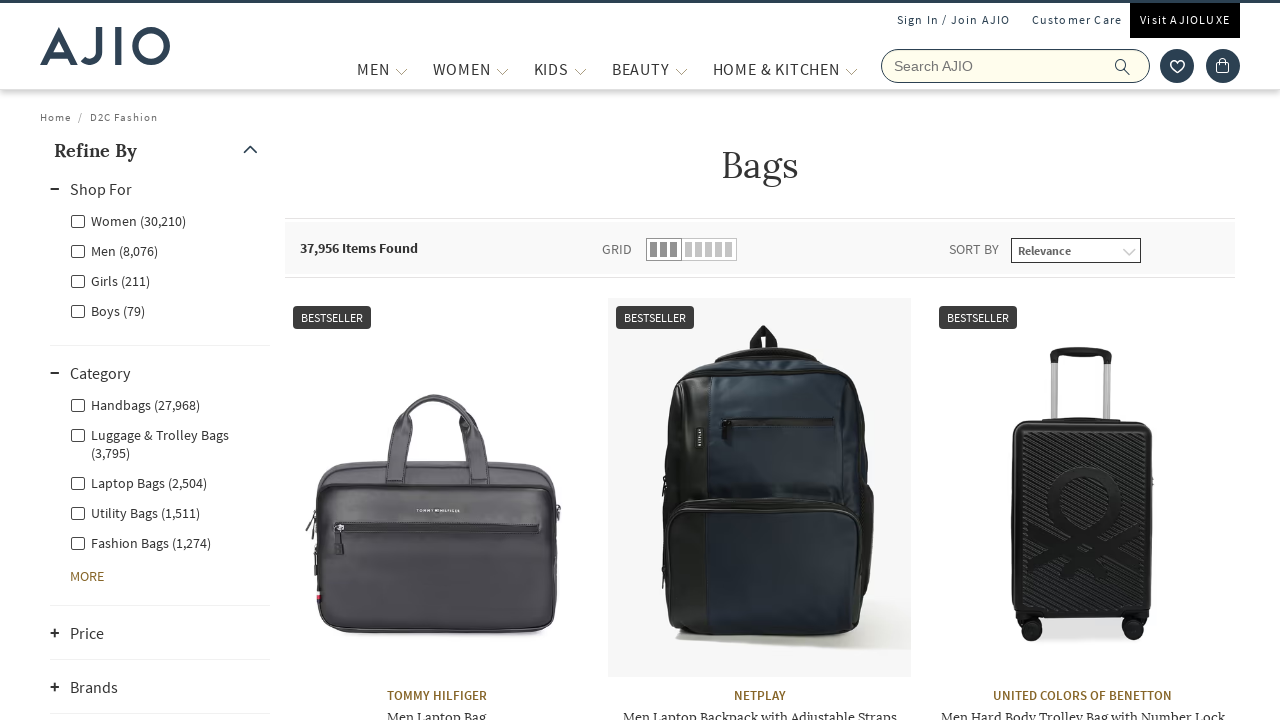

Clicked on Men gender filter at (114, 250) on label[for='Men']
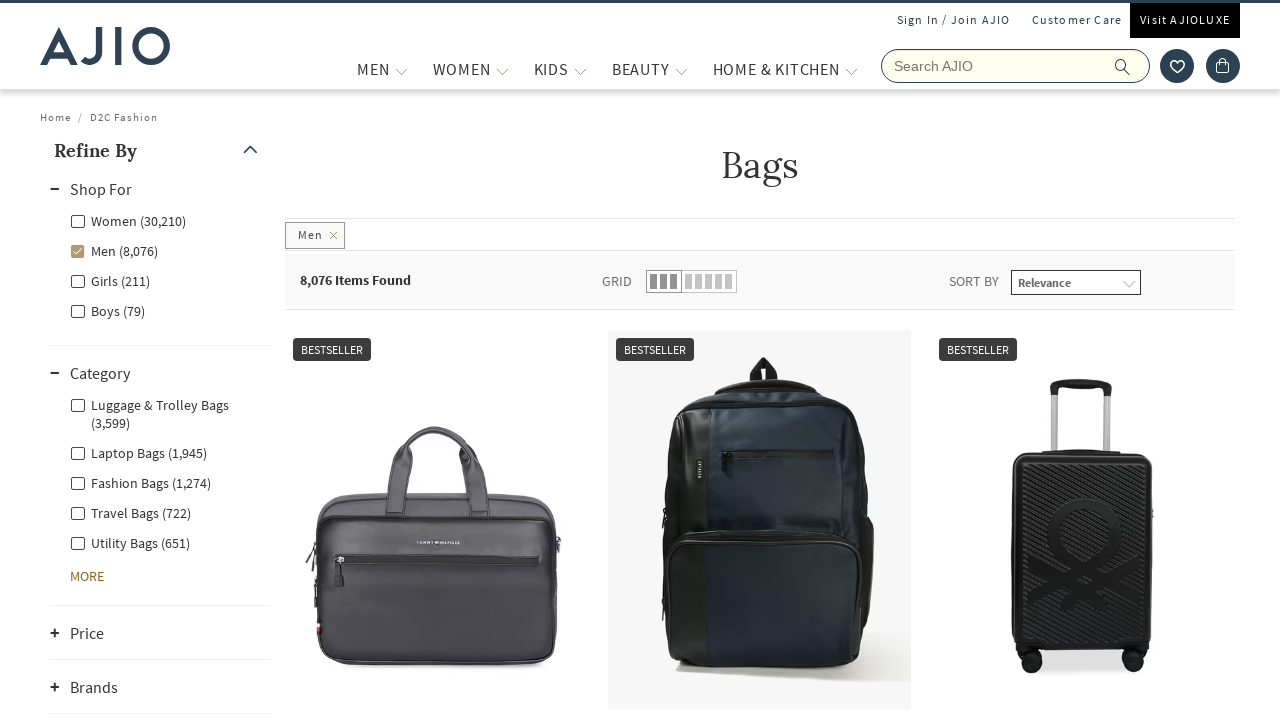

Waited 2 seconds for gender filter to apply
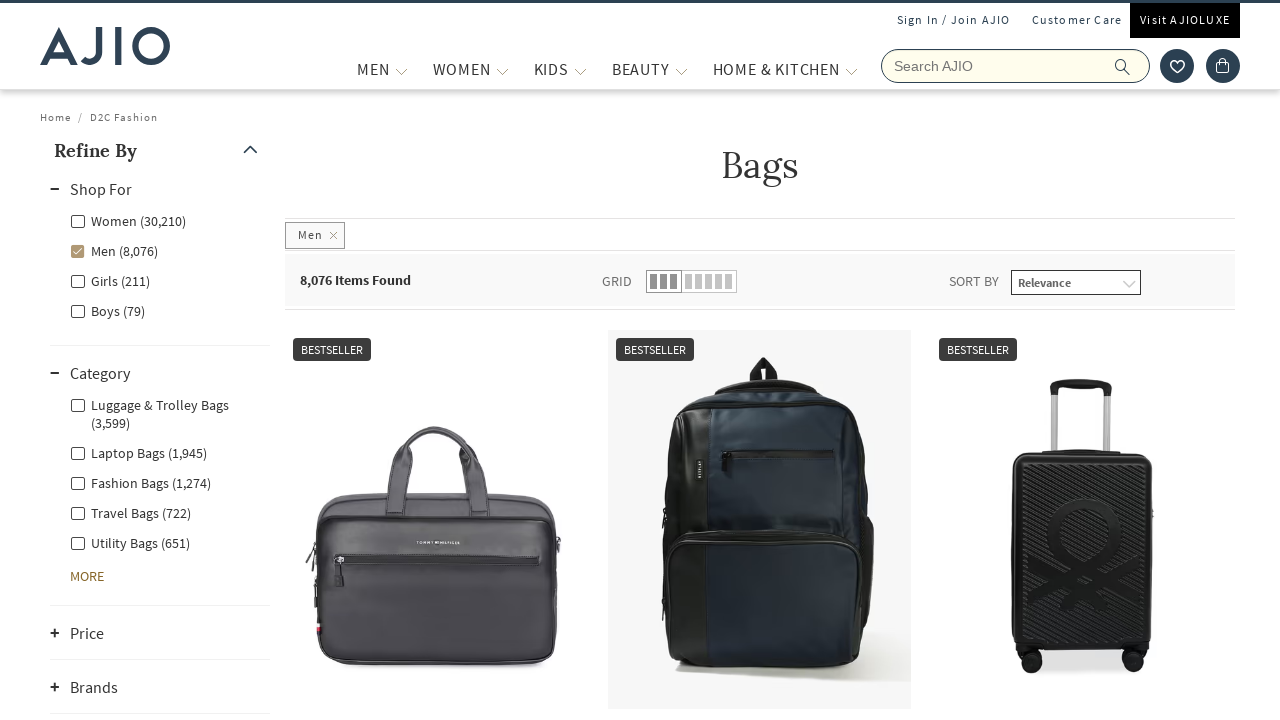

Clicked on Men - Fashion Bags category filter at (140, 482) on label[for='Men - Fashion Bags']
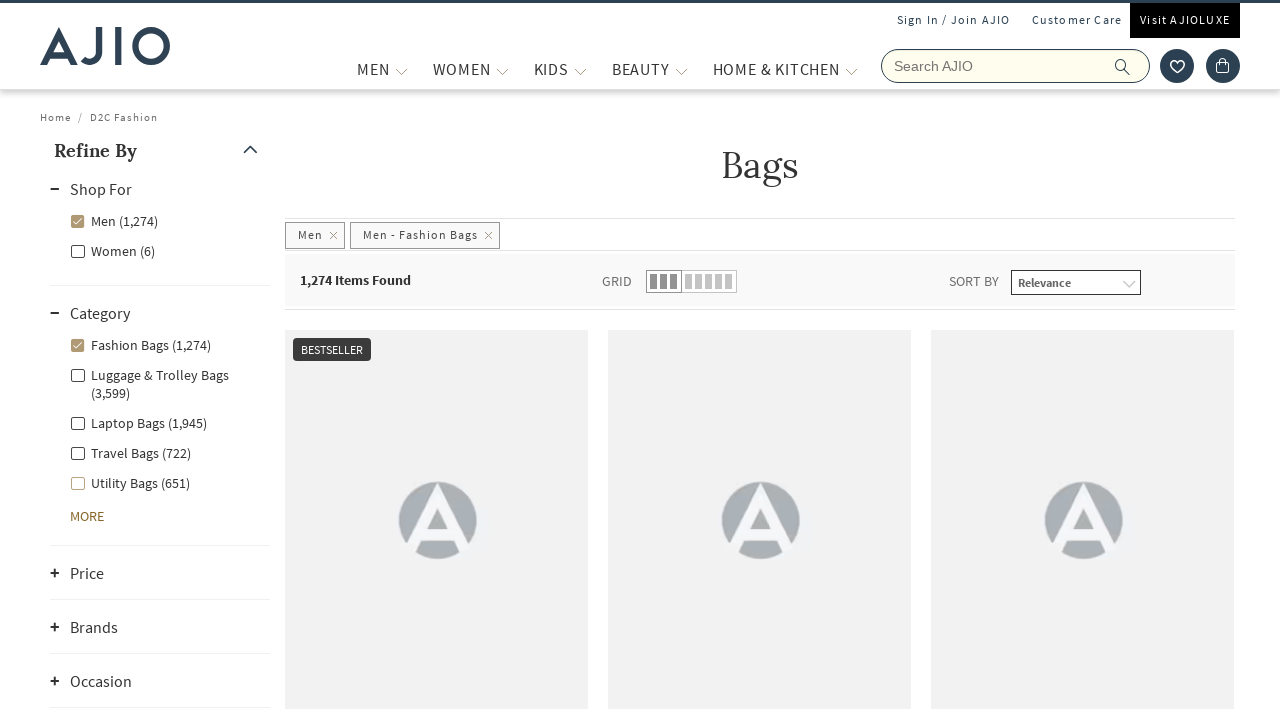

Waited 2 seconds for category filter to apply
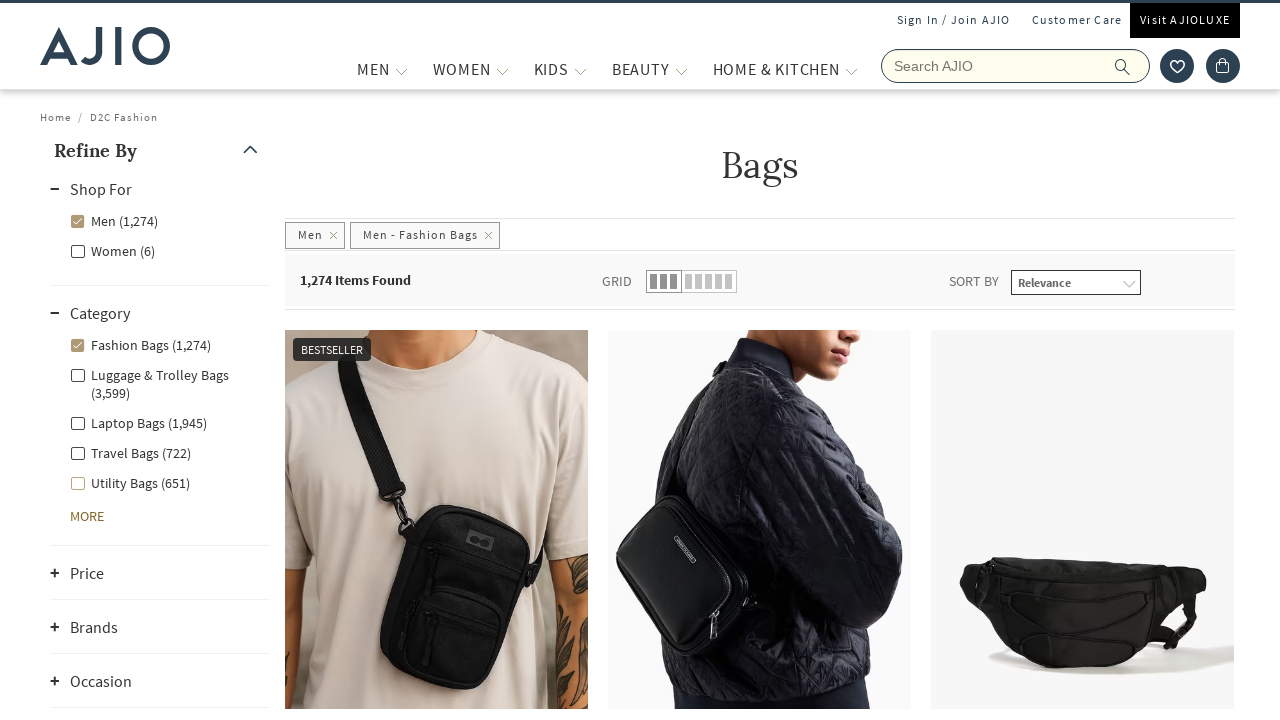

Verified results length indicator is displayed
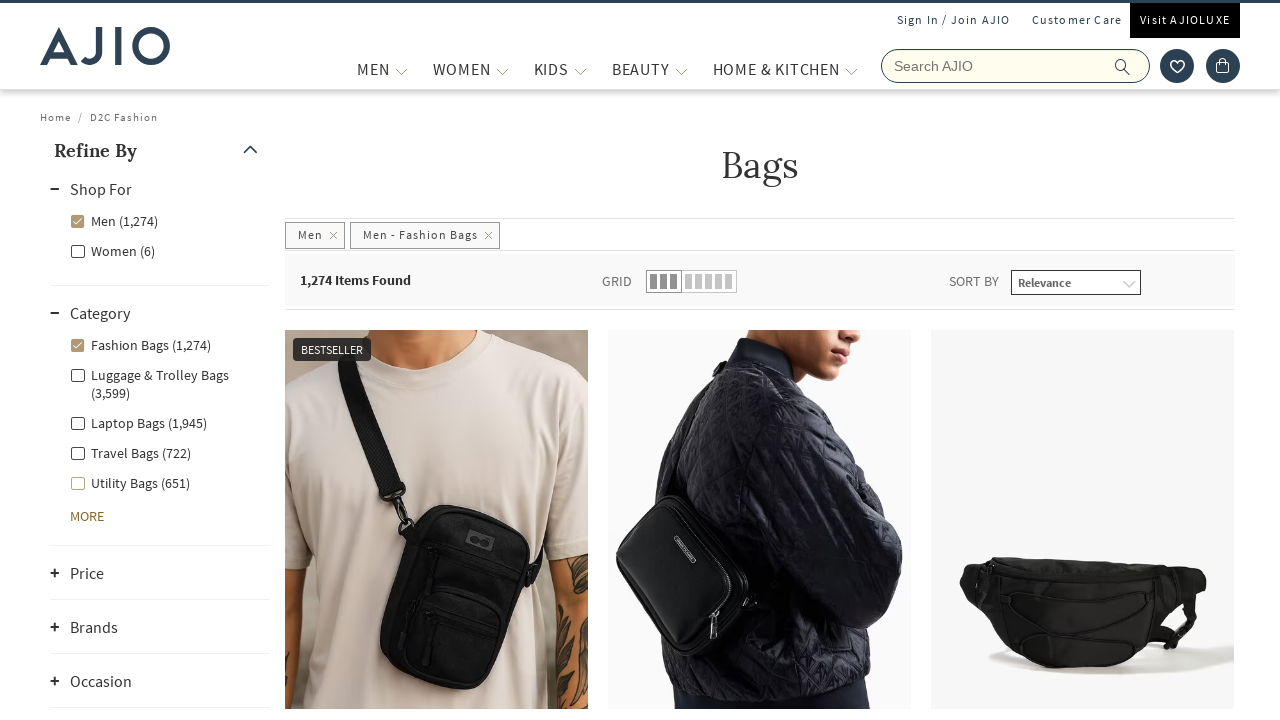

Verified brand information is displayed in results
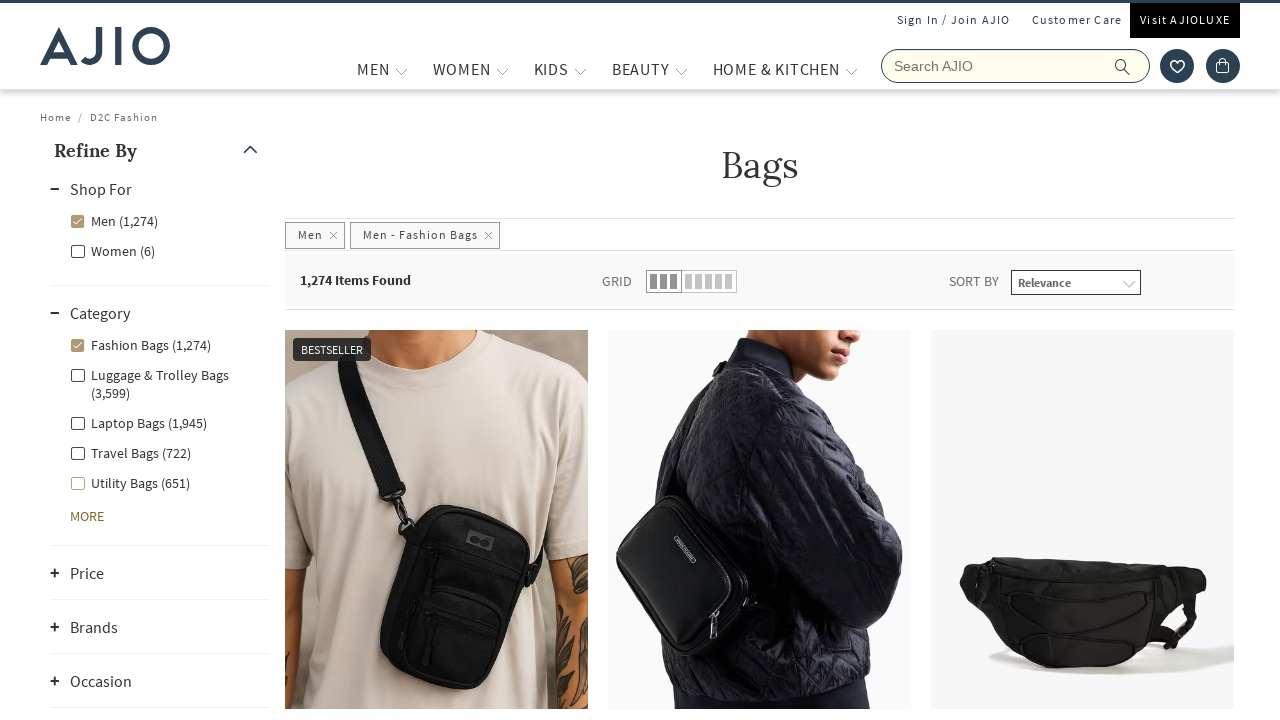

Verified product names are displayed in results
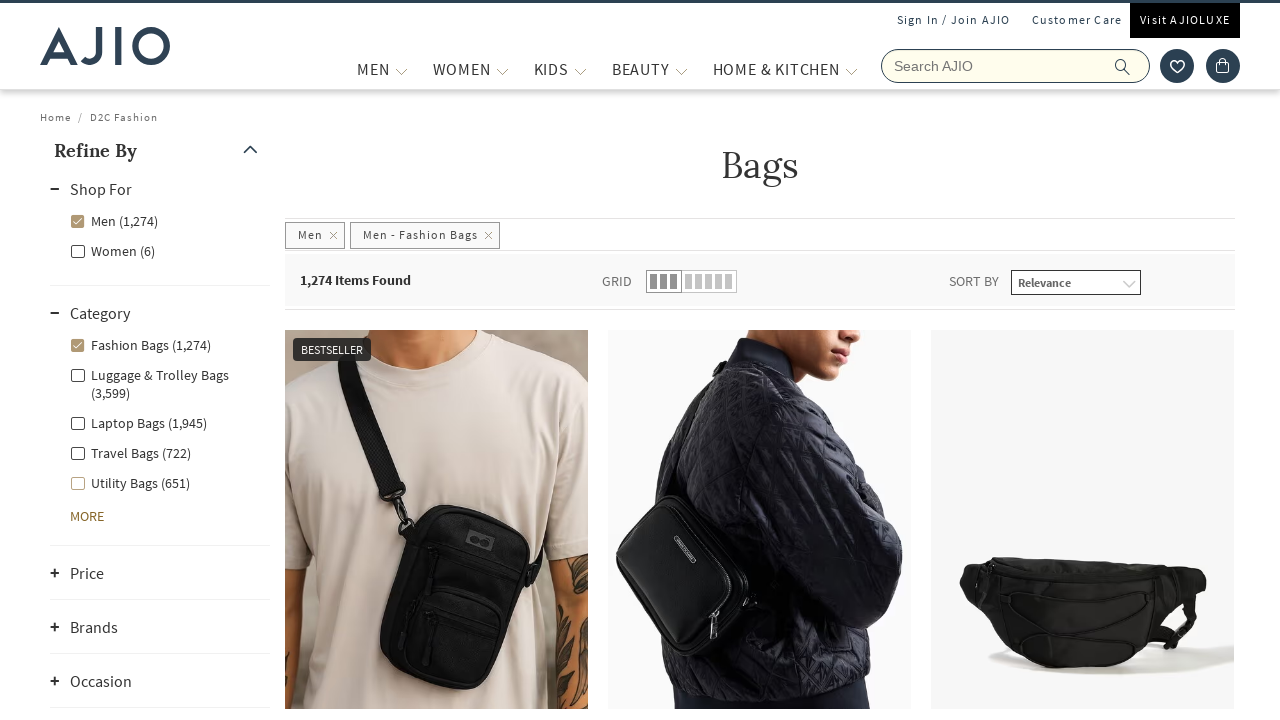

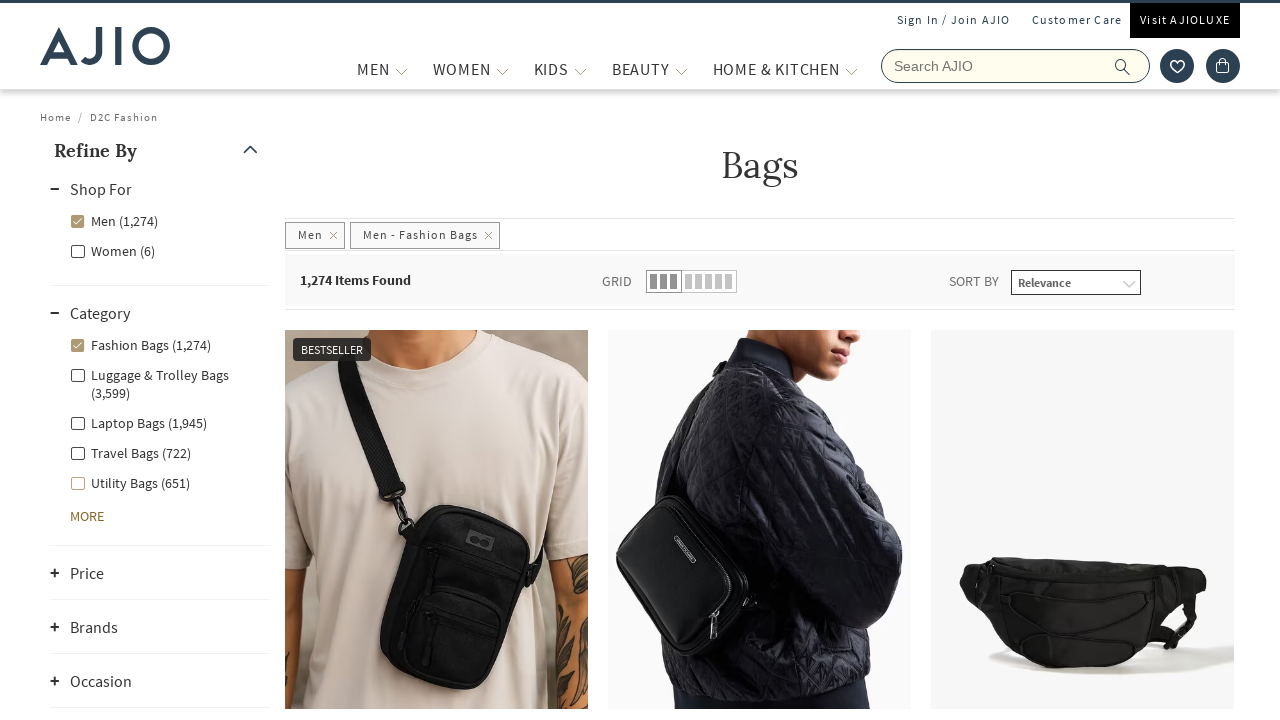